Tests iframe interaction by switching to an iframe, clicking a subscribe button within it, and switching back to the main content

Starting URL: https://practice.expandtesting.com/iframe

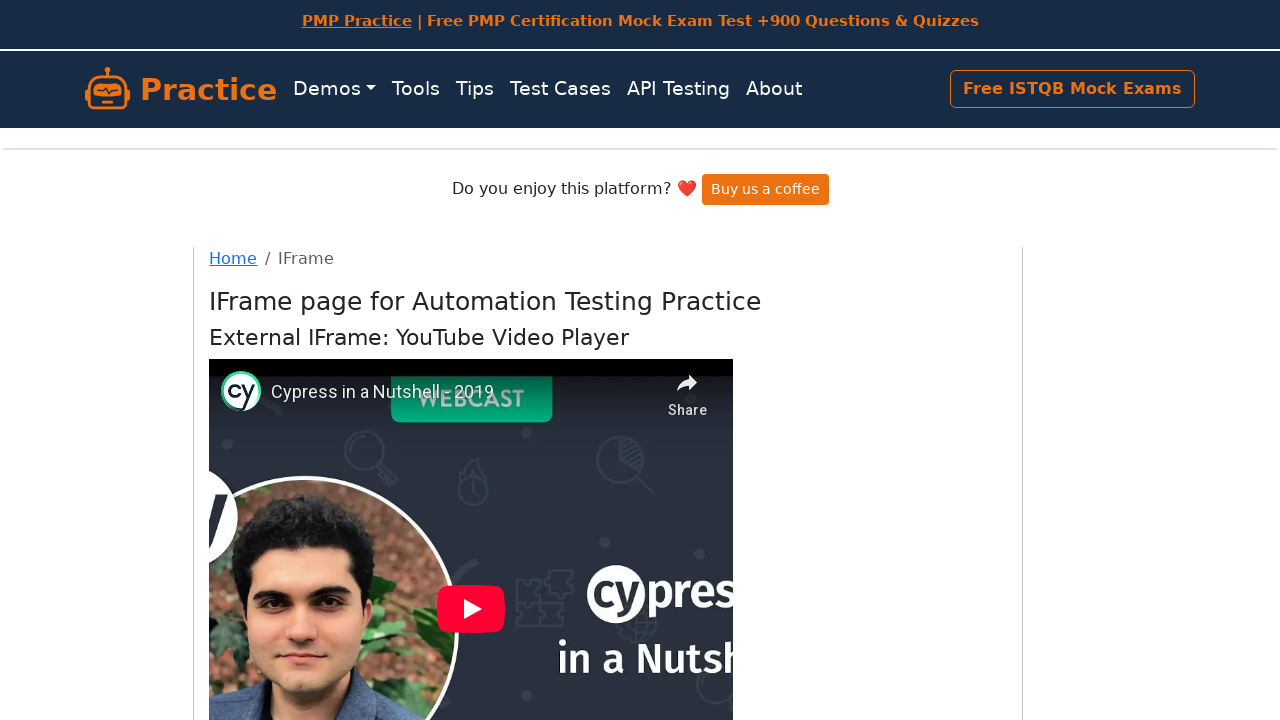

Located the email-subscribe iframe
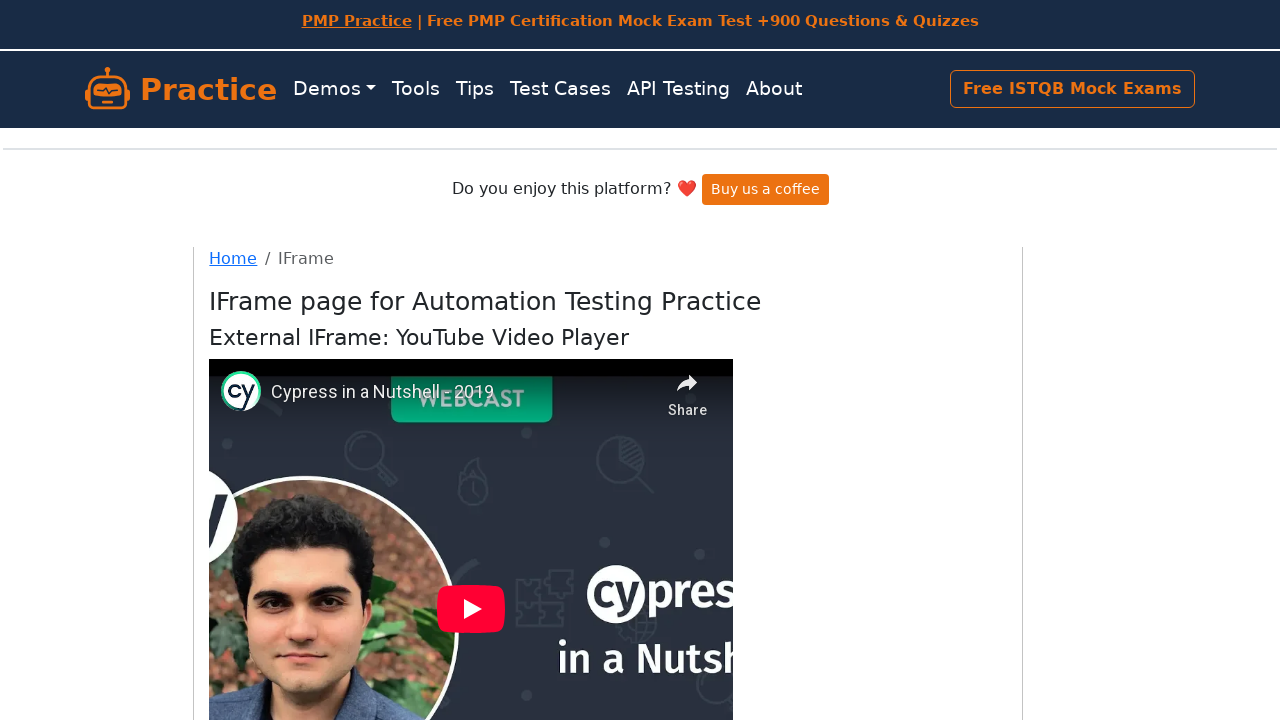

Clicked the subscribe button within the iframe at (290, 491) on #email-subscribe >> internal:control=enter-frame >> #btn-subscribe
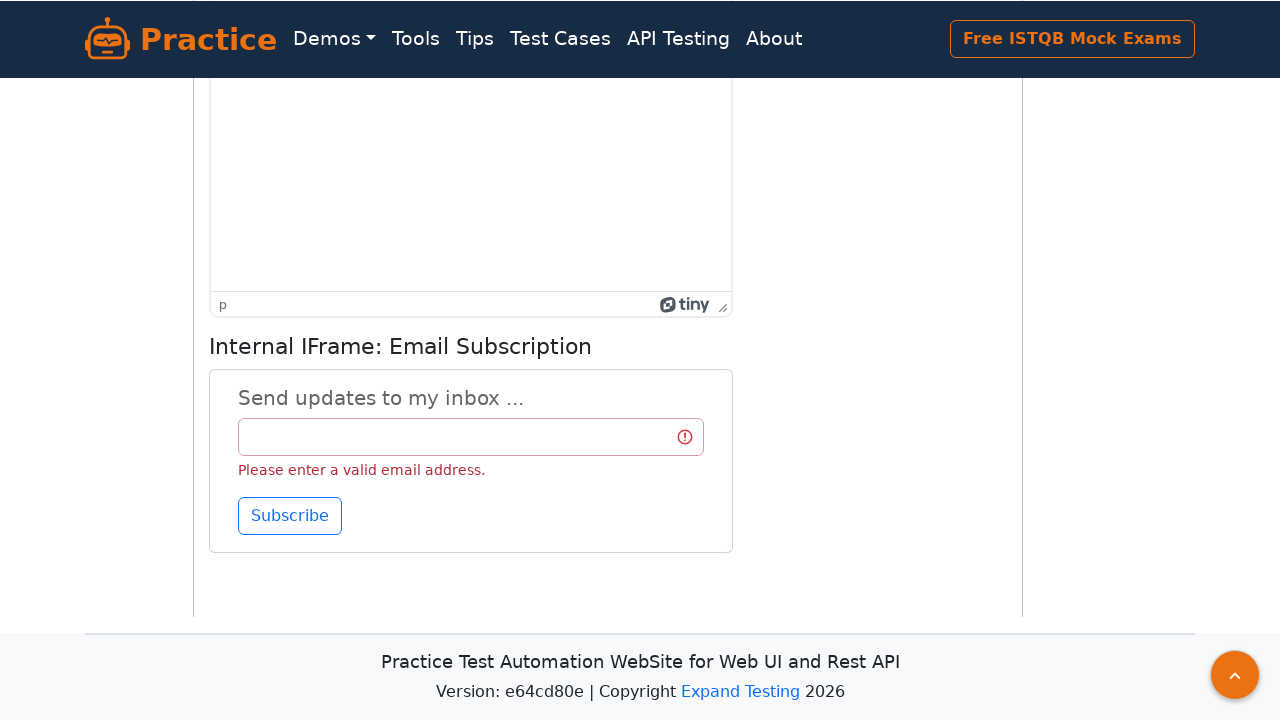

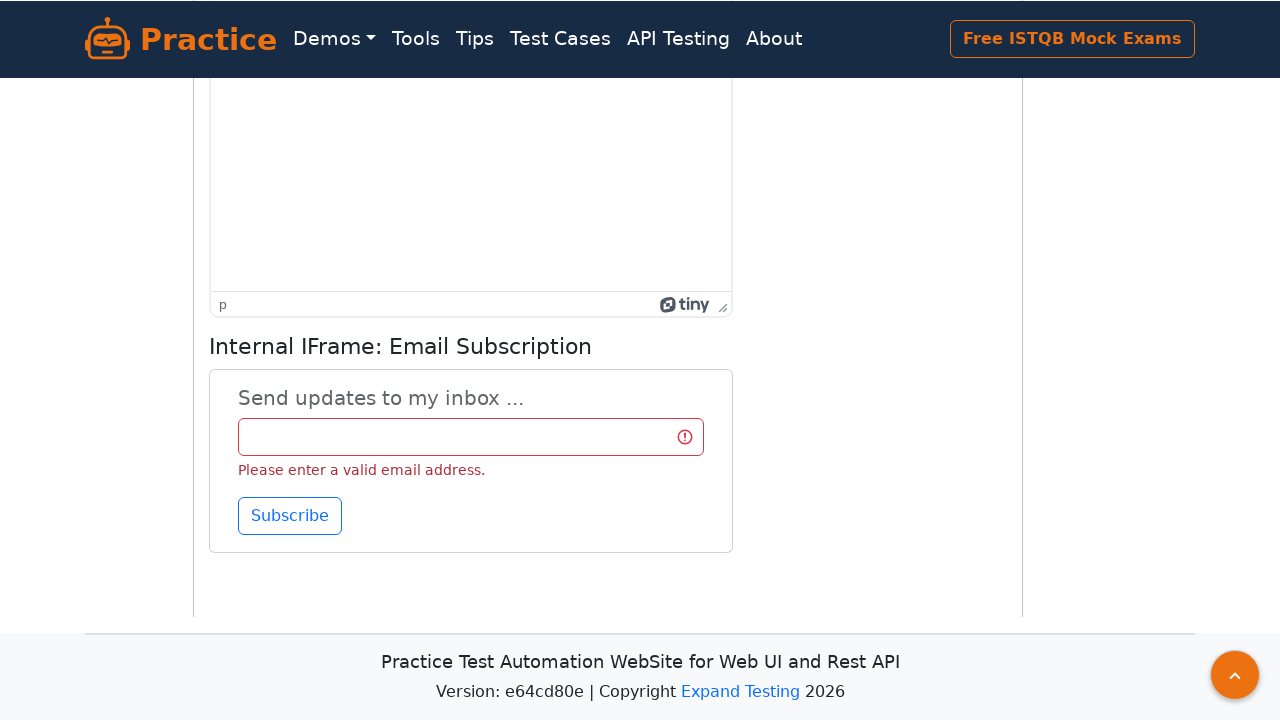